Tests filtering to display only active (uncompleted) todo items

Starting URL: https://demo.playwright.dev/todomvc

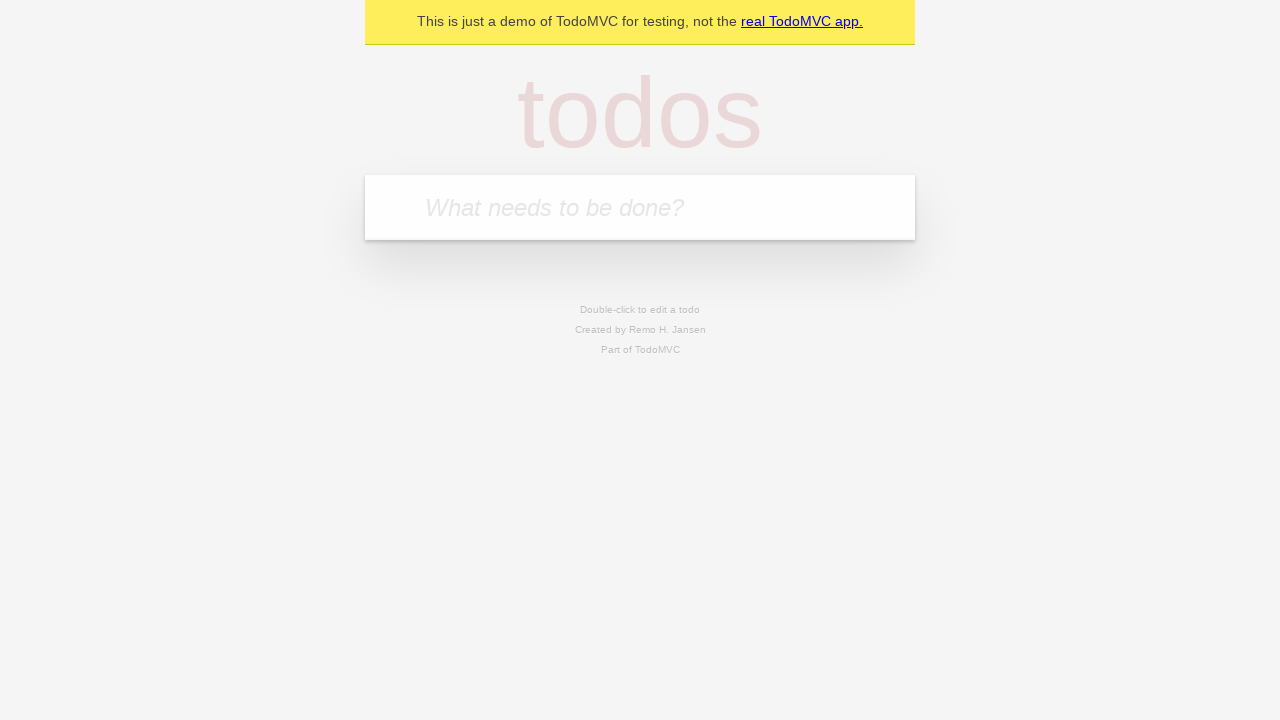

Filled todo input with 'buy some cheese' on internal:attr=[placeholder="What needs to be done?"i]
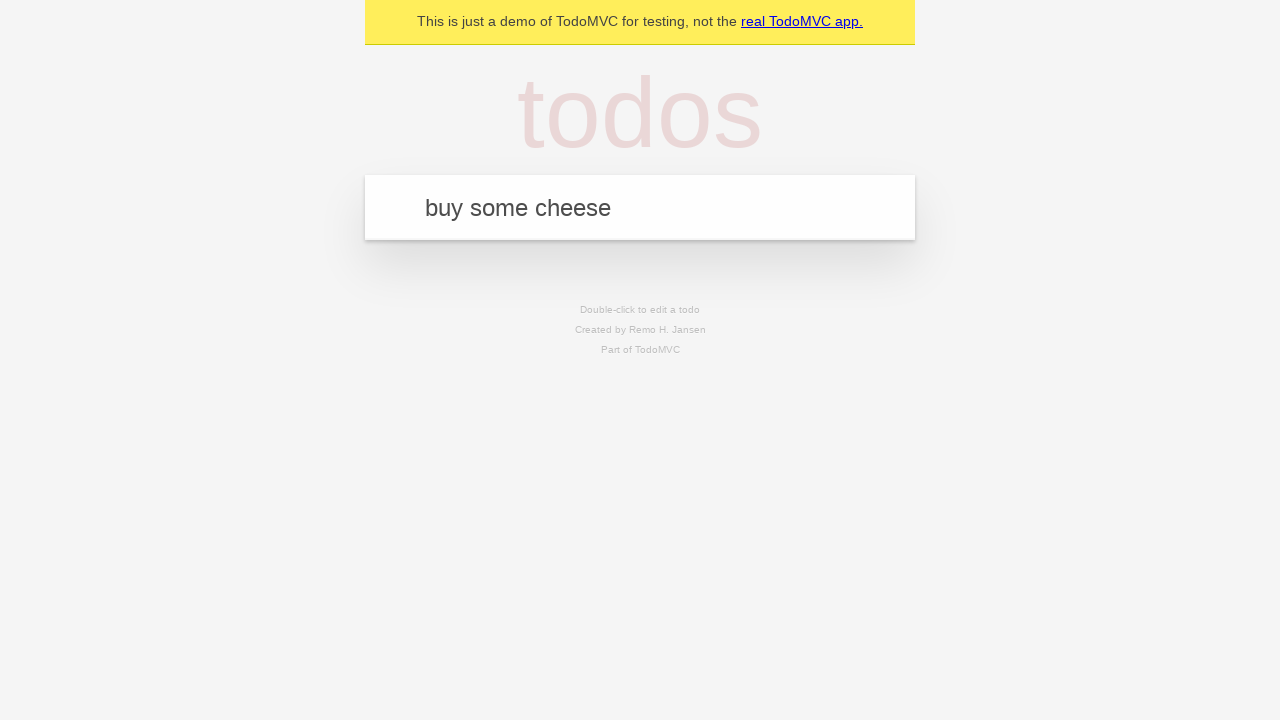

Pressed Enter to add first todo item on internal:attr=[placeholder="What needs to be done?"i]
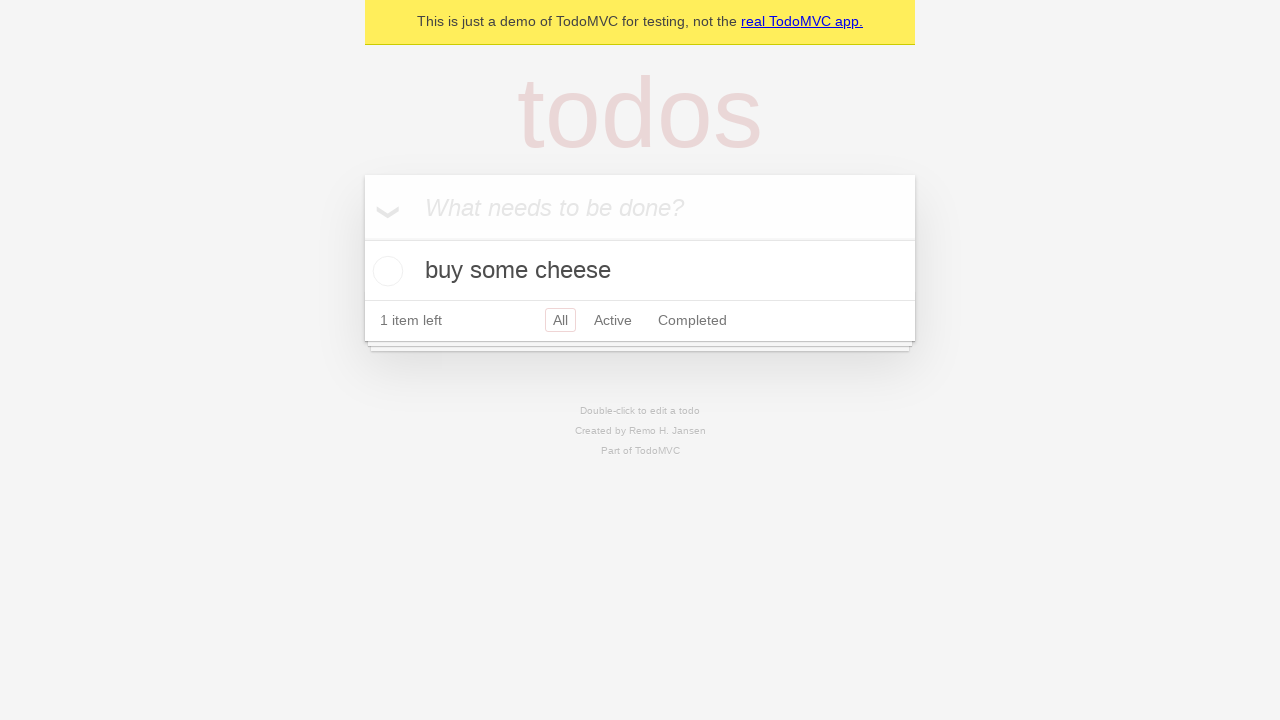

Filled todo input with 'feed the cat' on internal:attr=[placeholder="What needs to be done?"i]
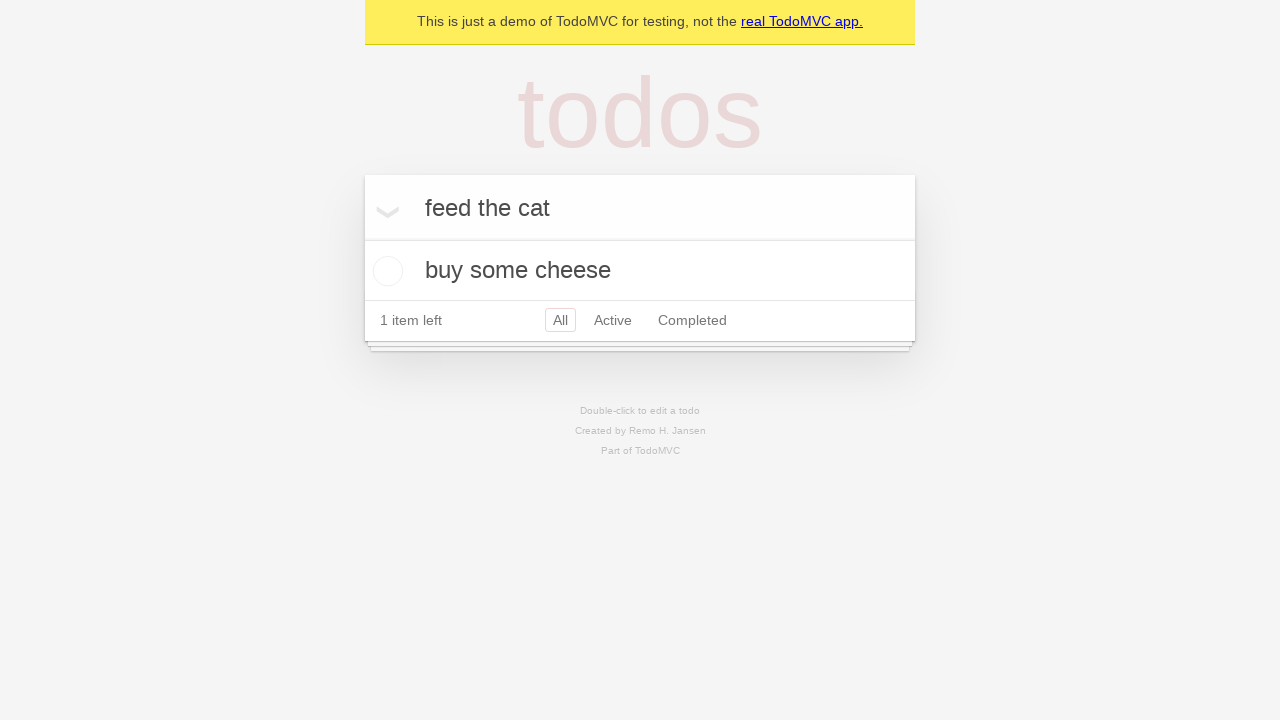

Pressed Enter to add second todo item on internal:attr=[placeholder="What needs to be done?"i]
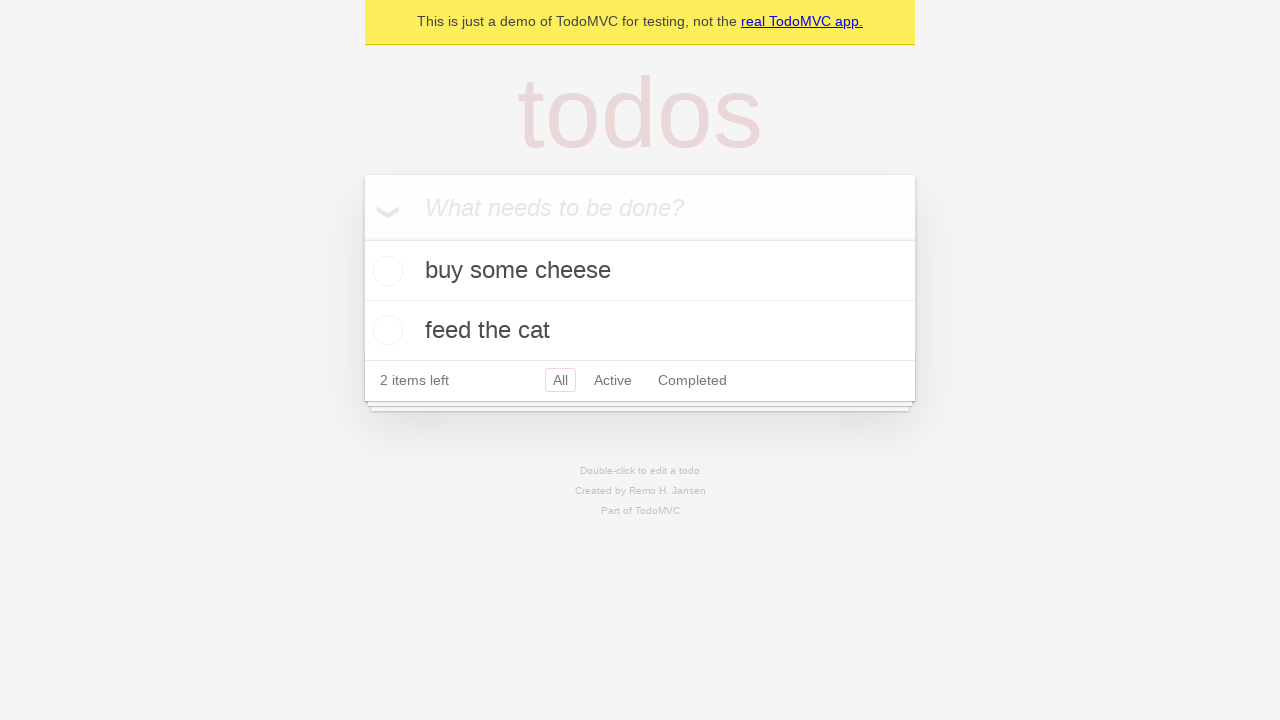

Filled todo input with 'book a doctors appointment' on internal:attr=[placeholder="What needs to be done?"i]
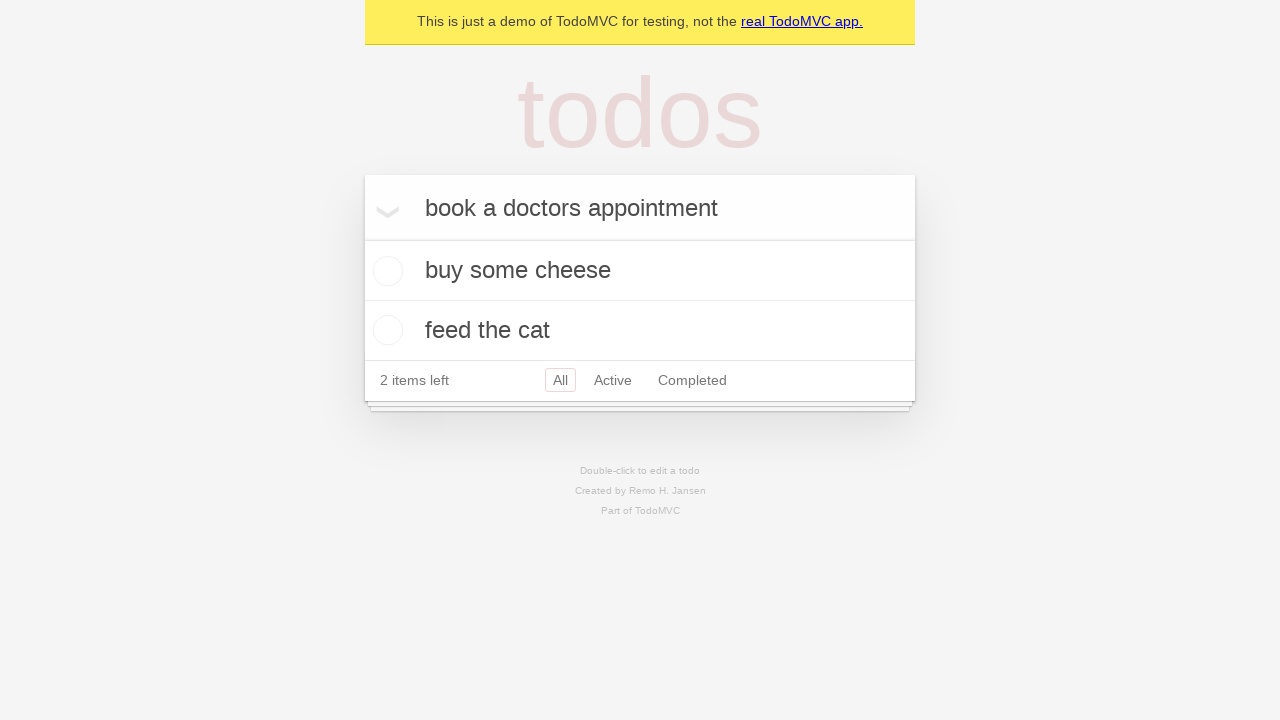

Pressed Enter to add third todo item on internal:attr=[placeholder="What needs to be done?"i]
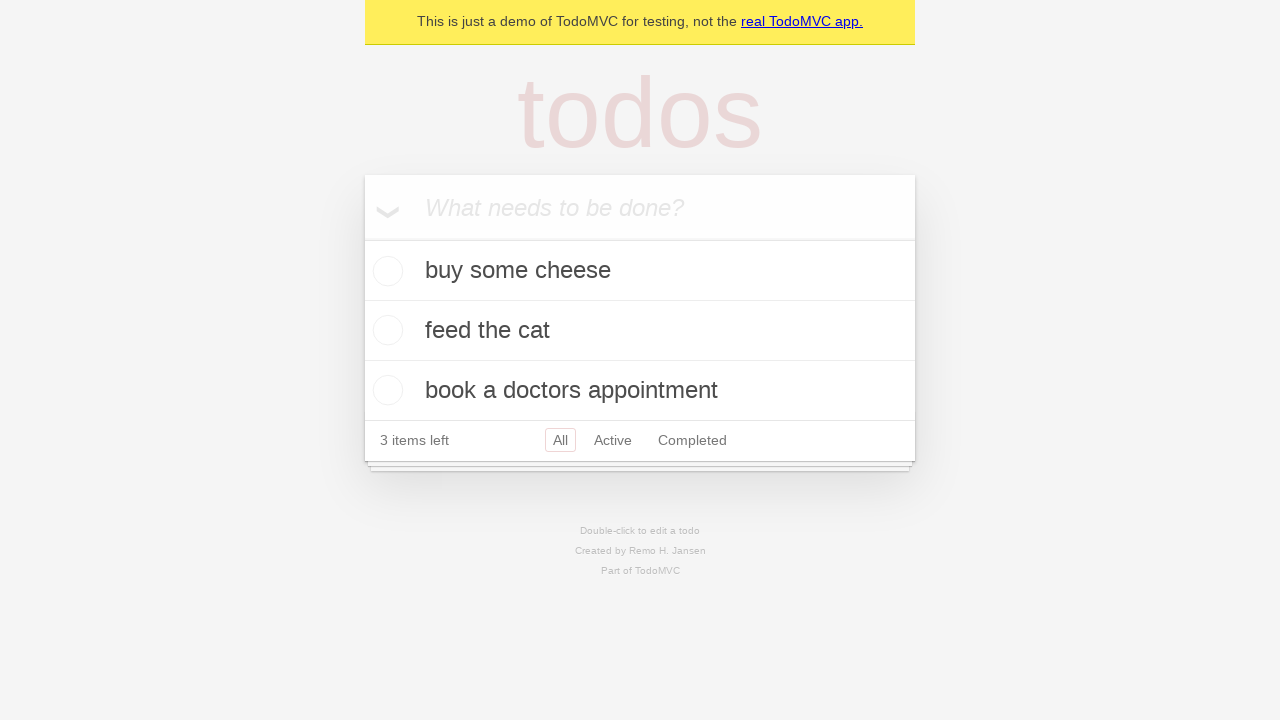

Waited for third todo item to load
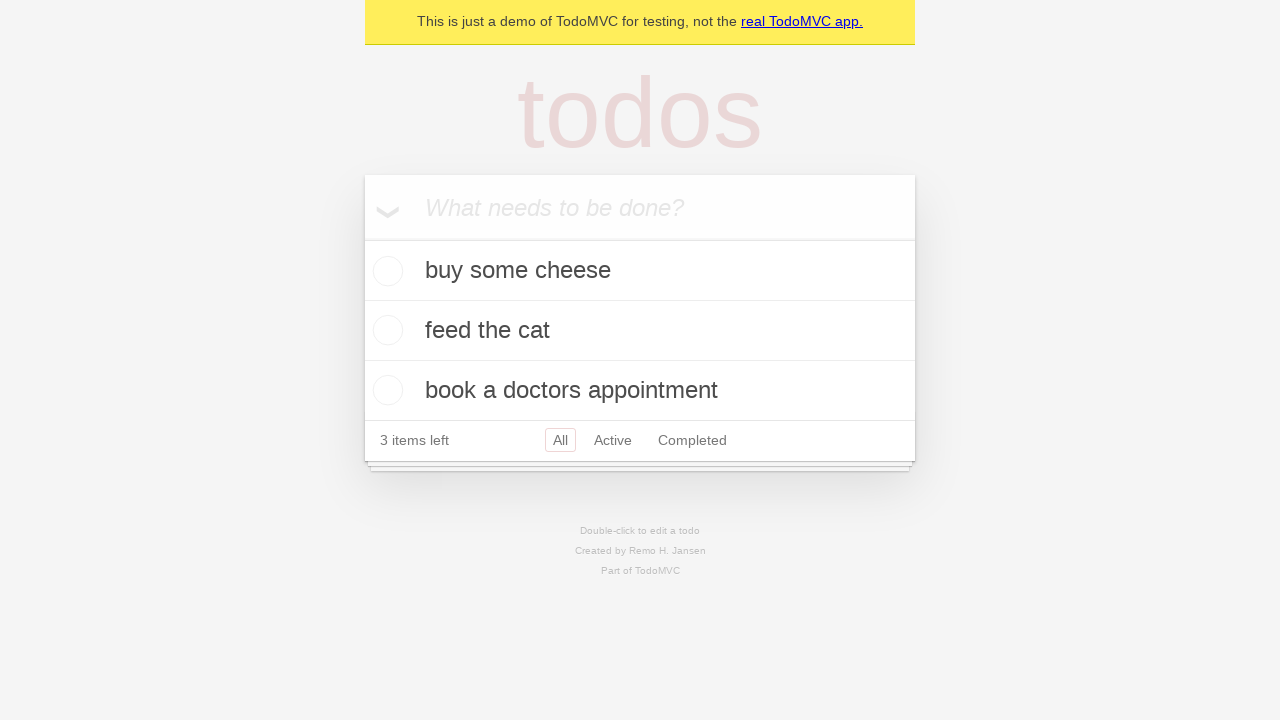

Checked the second todo item to mark it as complete at (385, 330) on internal:testid=[data-testid="todo-item"s] >> nth=1 >> internal:role=checkbox
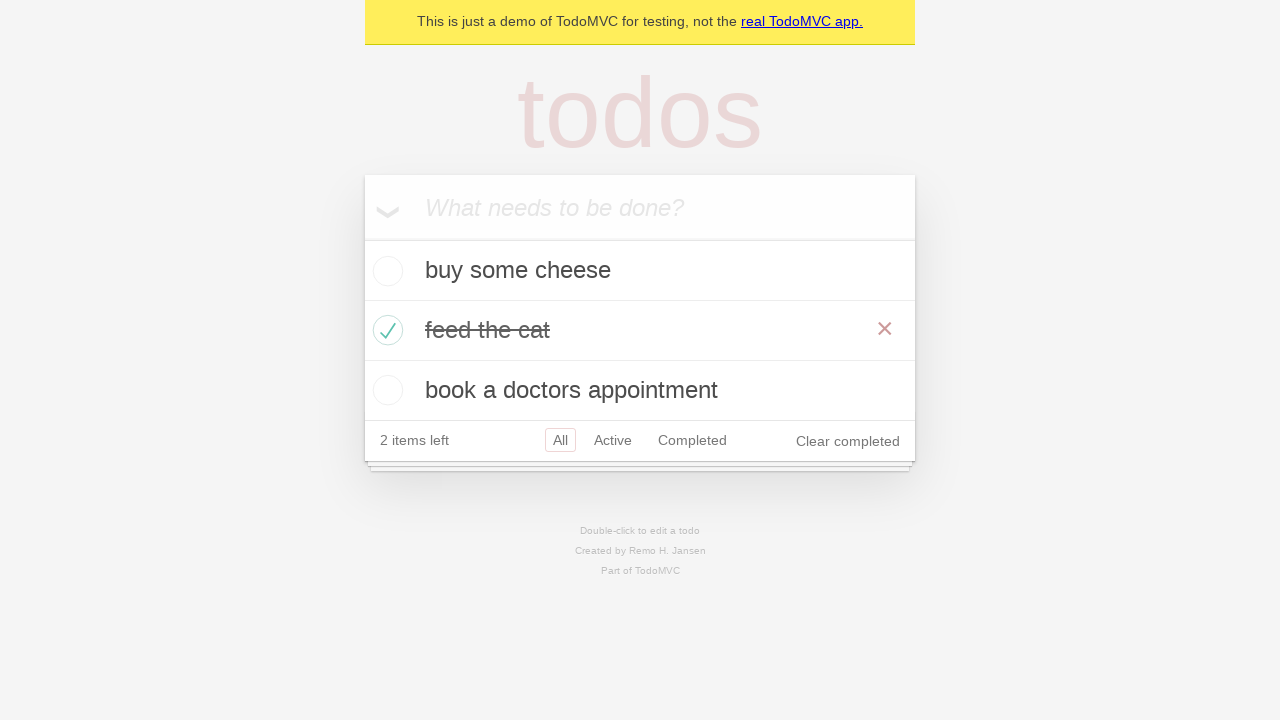

Clicked Active filter to display only active items at (613, 440) on internal:role=link[name="Active"i]
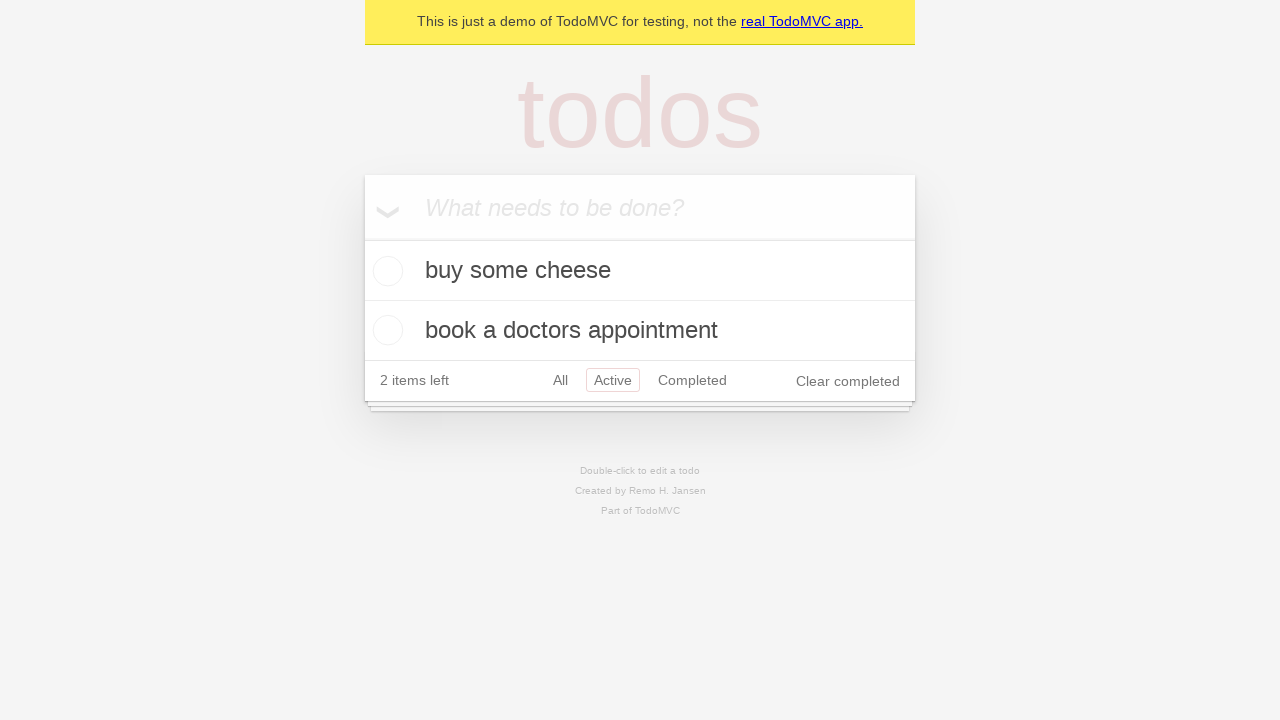

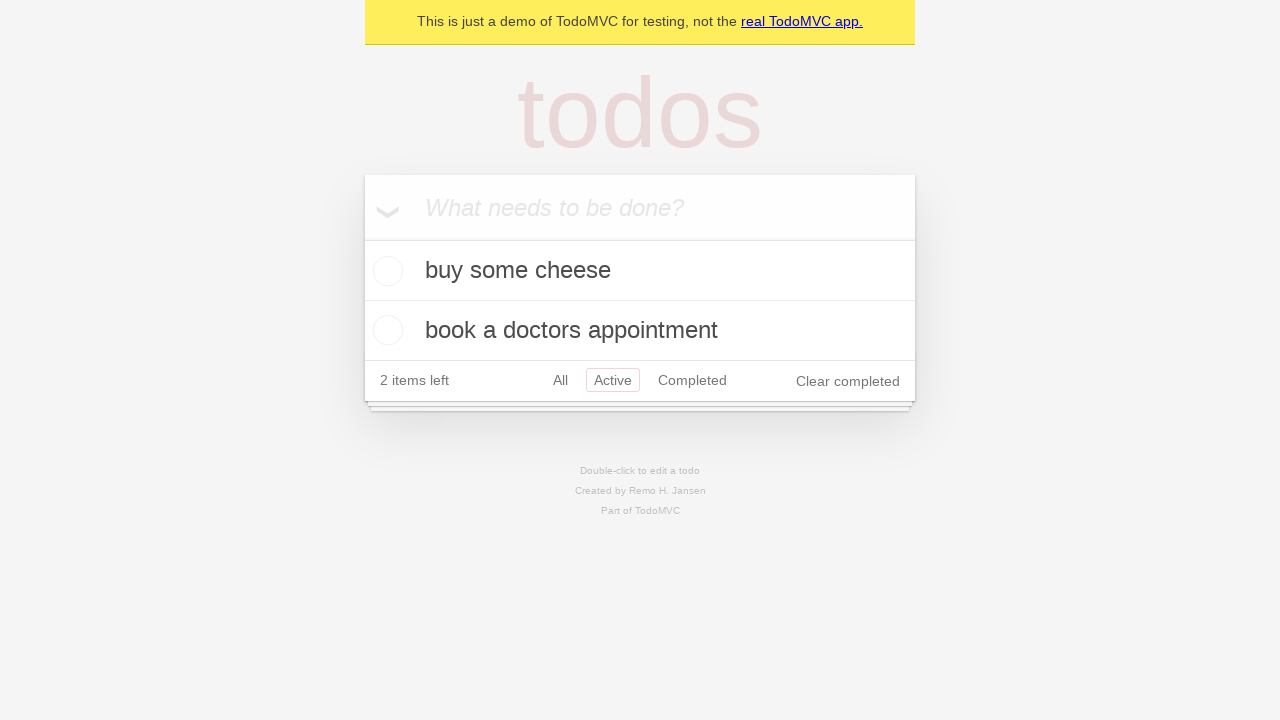